Tests comment form validation by submitting a message containing special HTML/PHP tags and verifying the error message

Starting URL: https://rapchieuphim.com/phim/black-panther-wakanda-bat-diet#box-comments

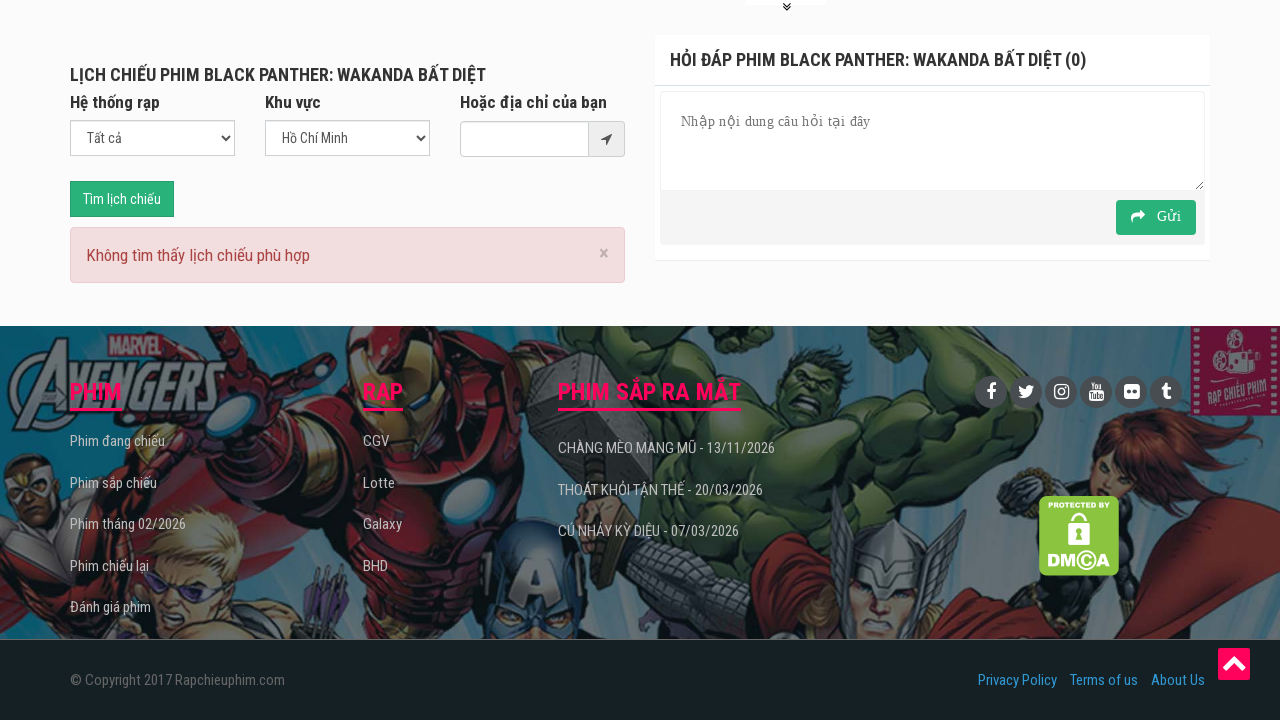

Clicked on message input field at (932, 141) on input[name='message'], textarea[name='message']
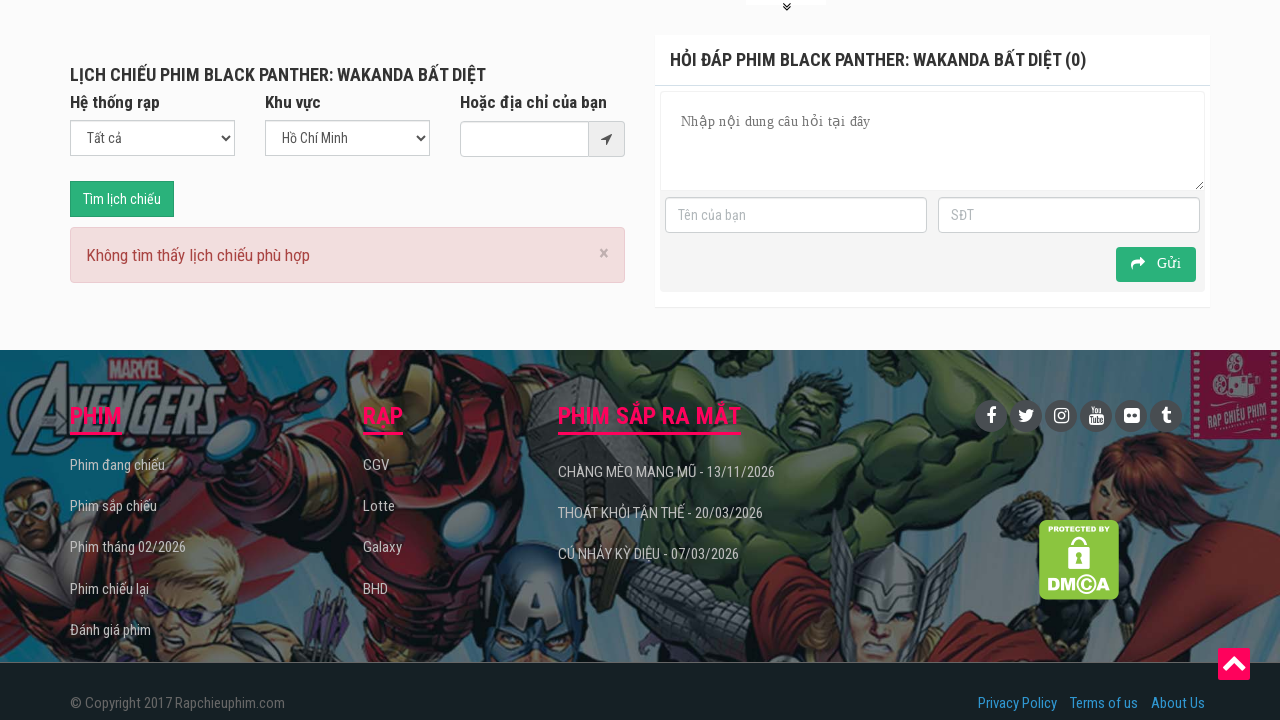

Filled username field with 'test123' on input[name='username']
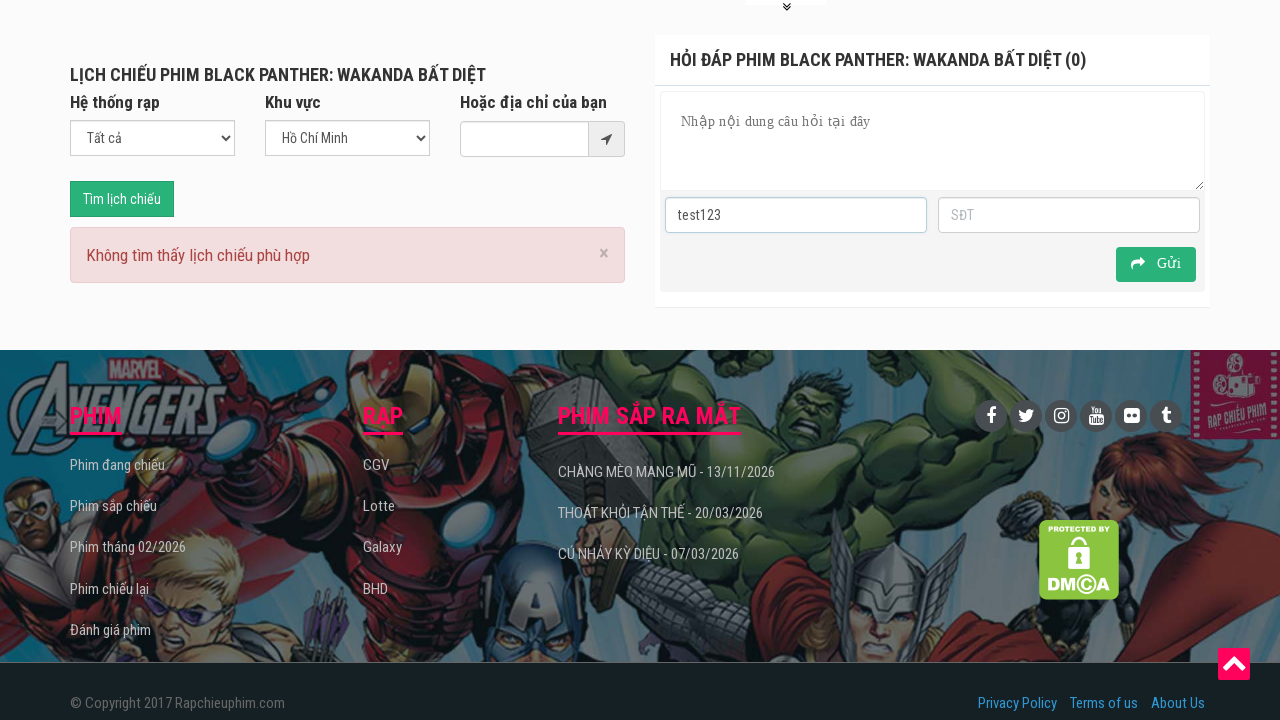

Filled phone field with '0345605483' on input[name='userphone']
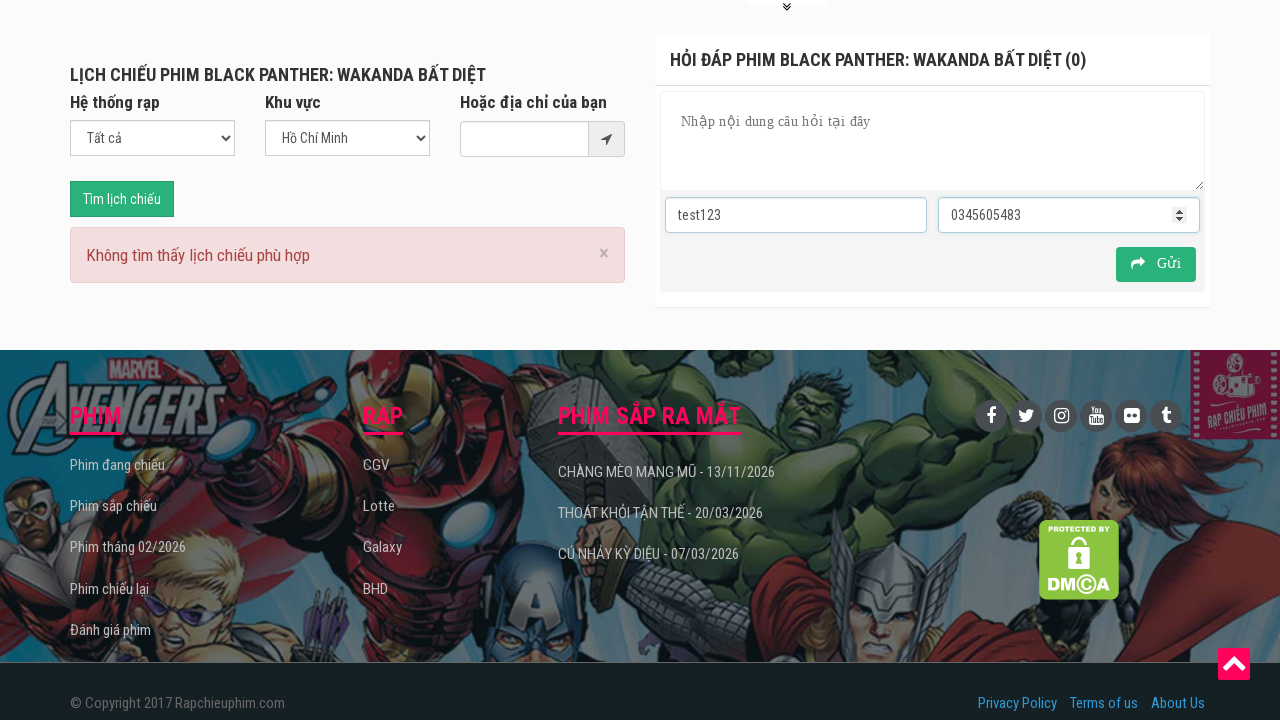

Filled message field with special PHP tags '<?php> echo 'Hello';?>' on input[name='message'], textarea[name='message']
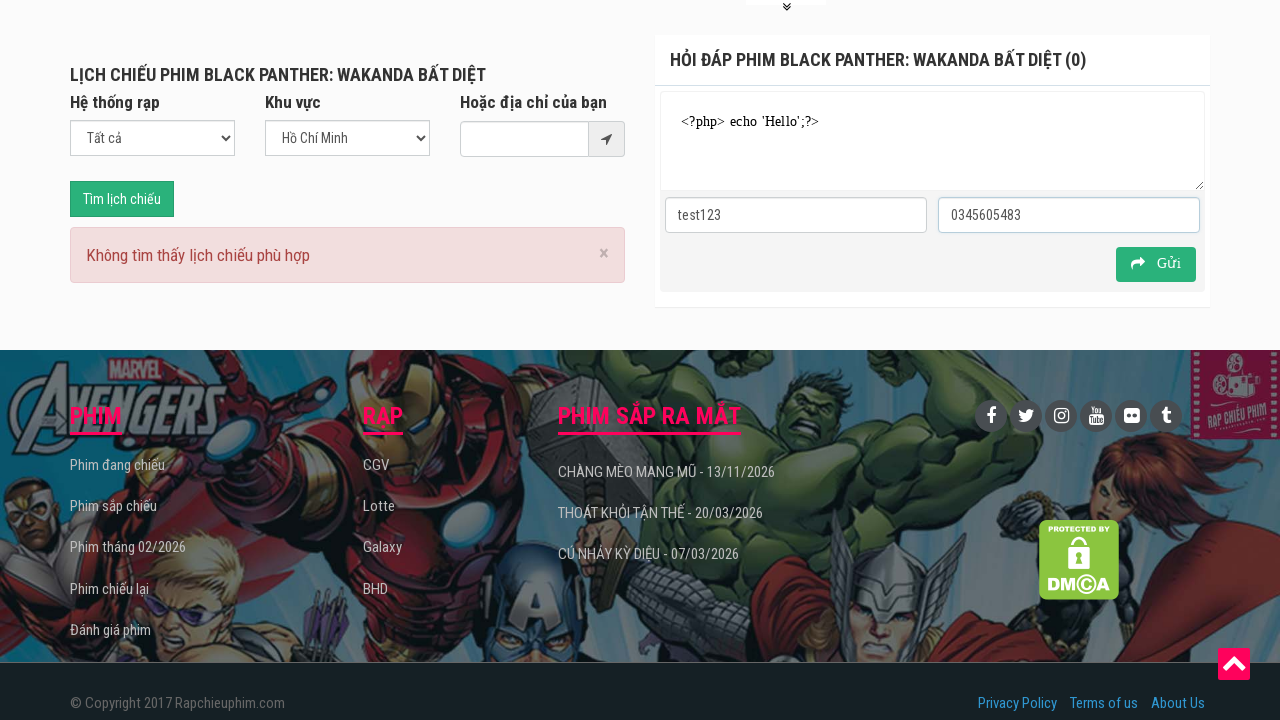

Clicked submit button to post comment at (1156, 264) on button.btn.btn-success.green
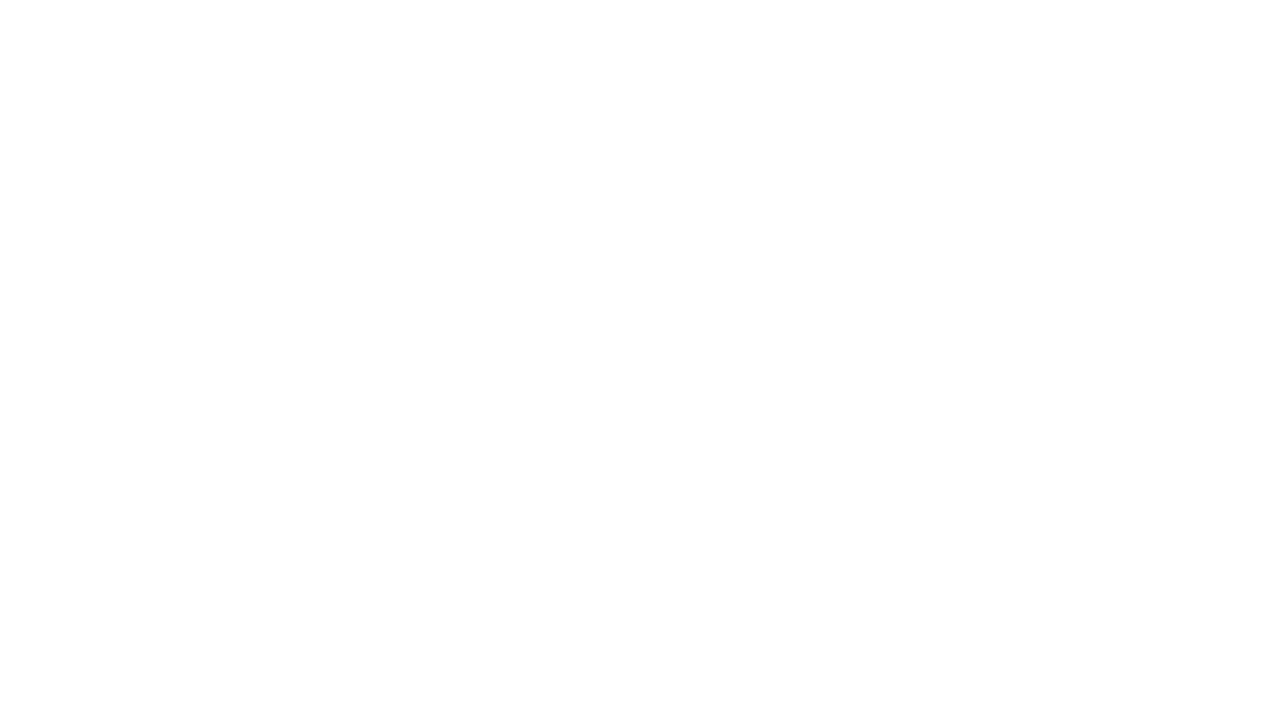

Error message appeared validating special tags are not allowed
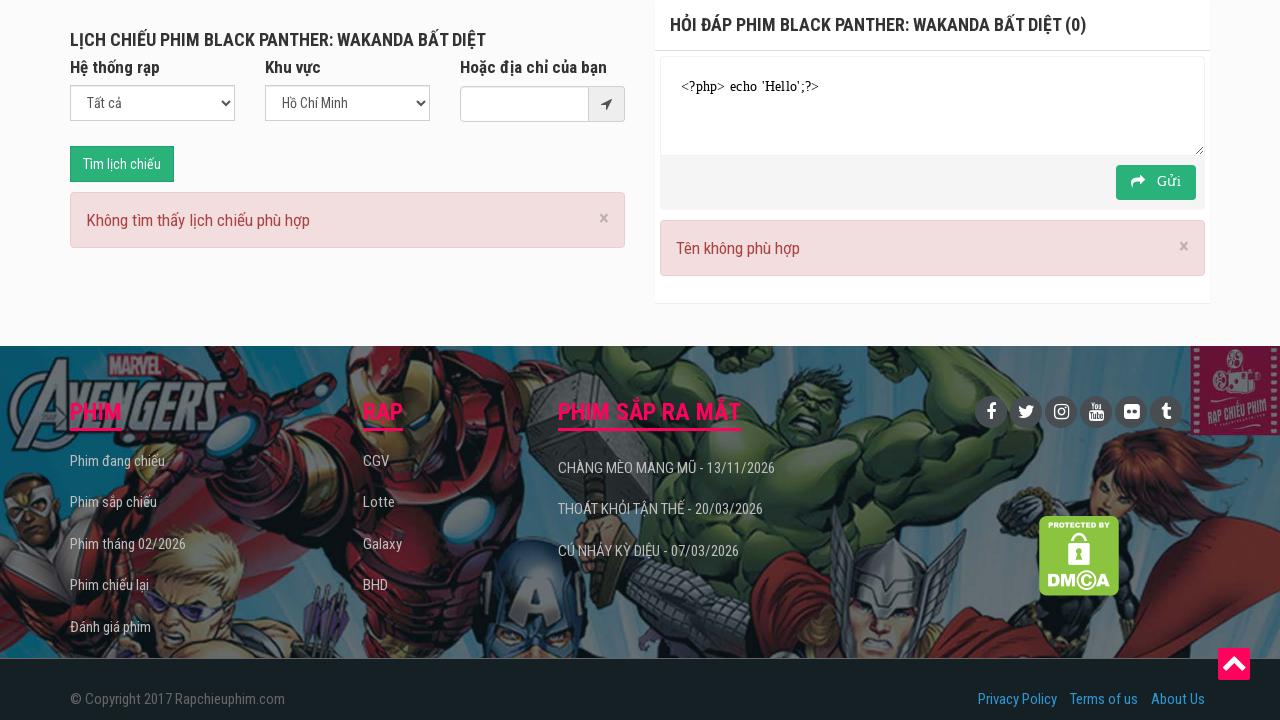

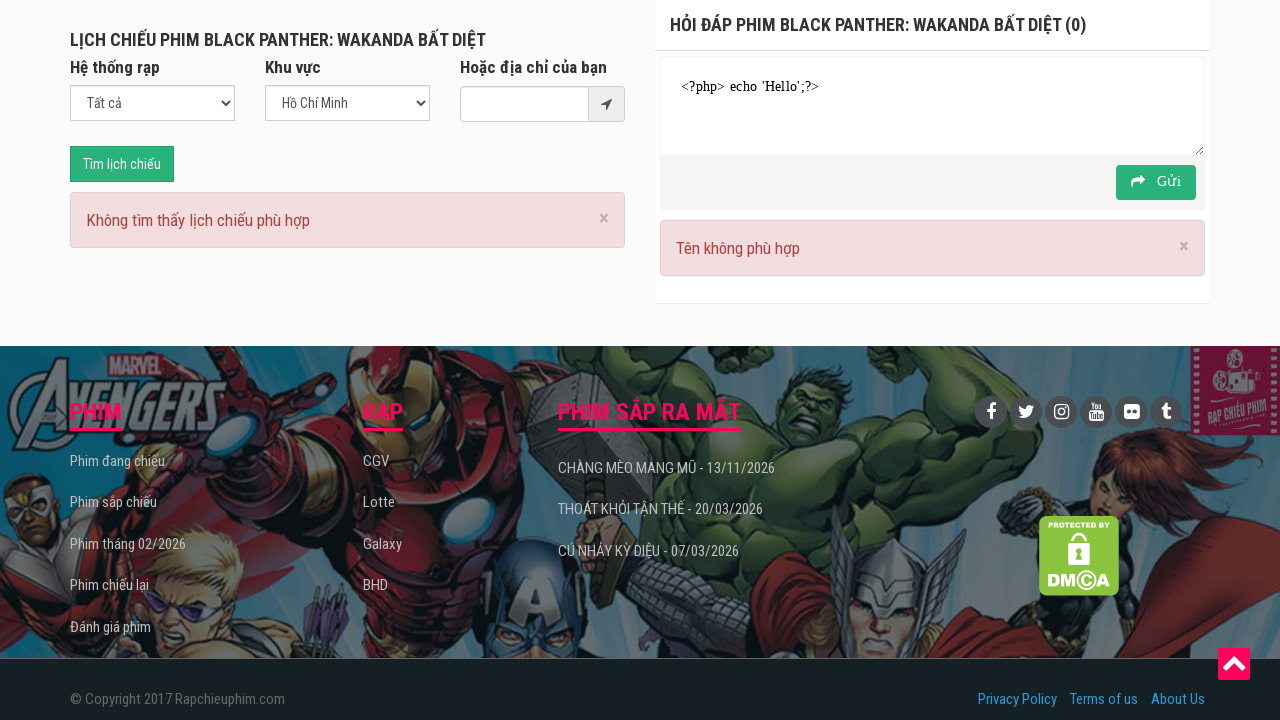